Tests that the meta keywords tag is correctly localized for Thai locale by navigating to the page with Thai language parameter and checking the meta keywords content.

Starting URL: https://www.teamatical.com?lang=th

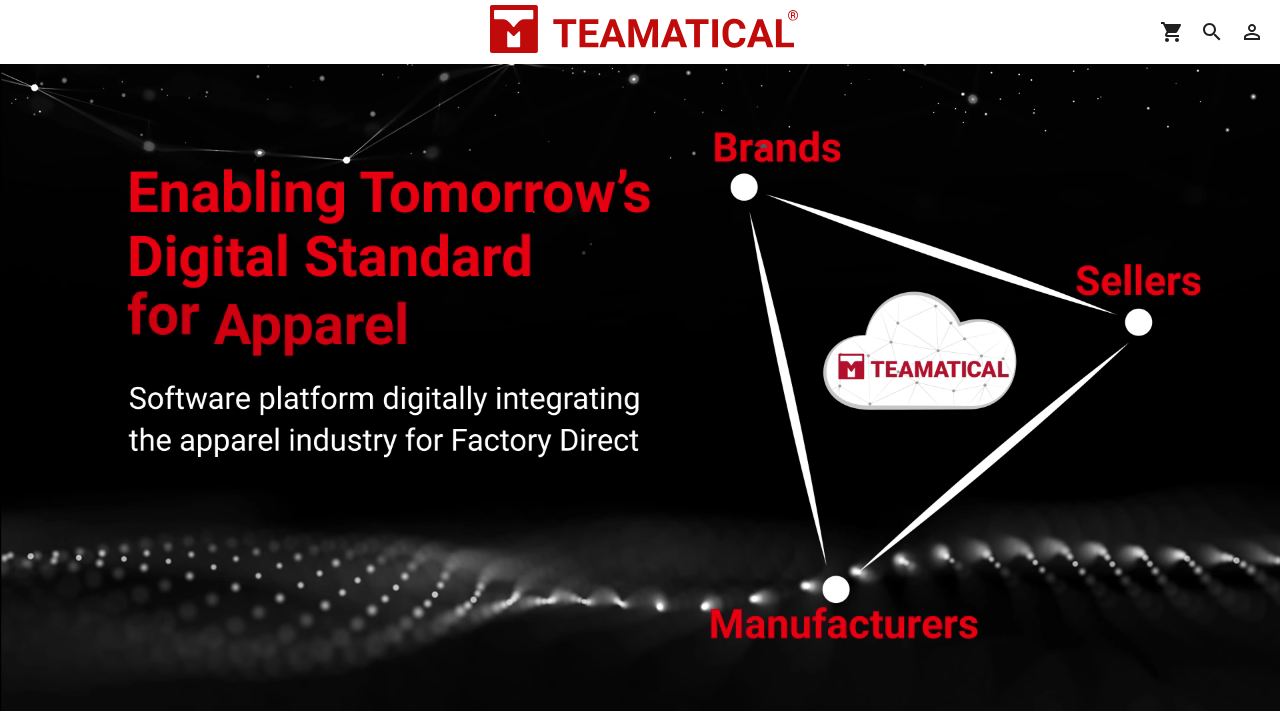

Navigated to Teamatical homepage with Thai language parameter (lang=th)
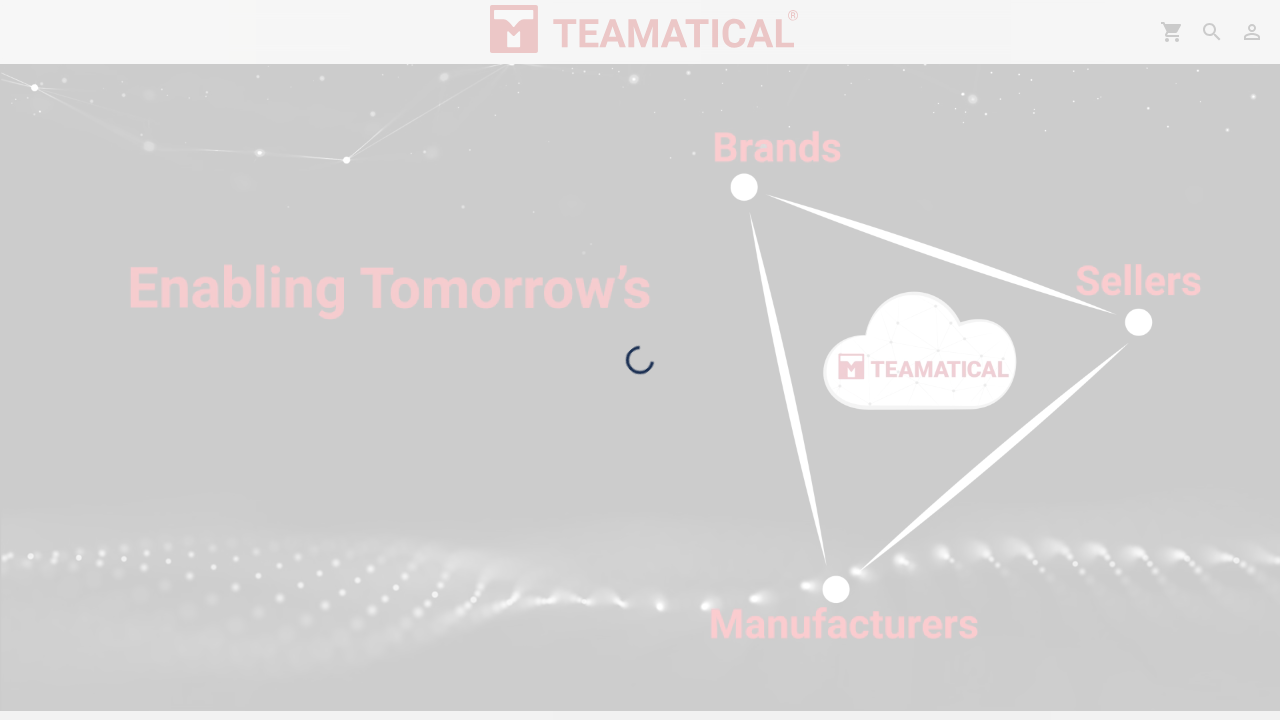

Retrieved meta keywords content attribute from the page
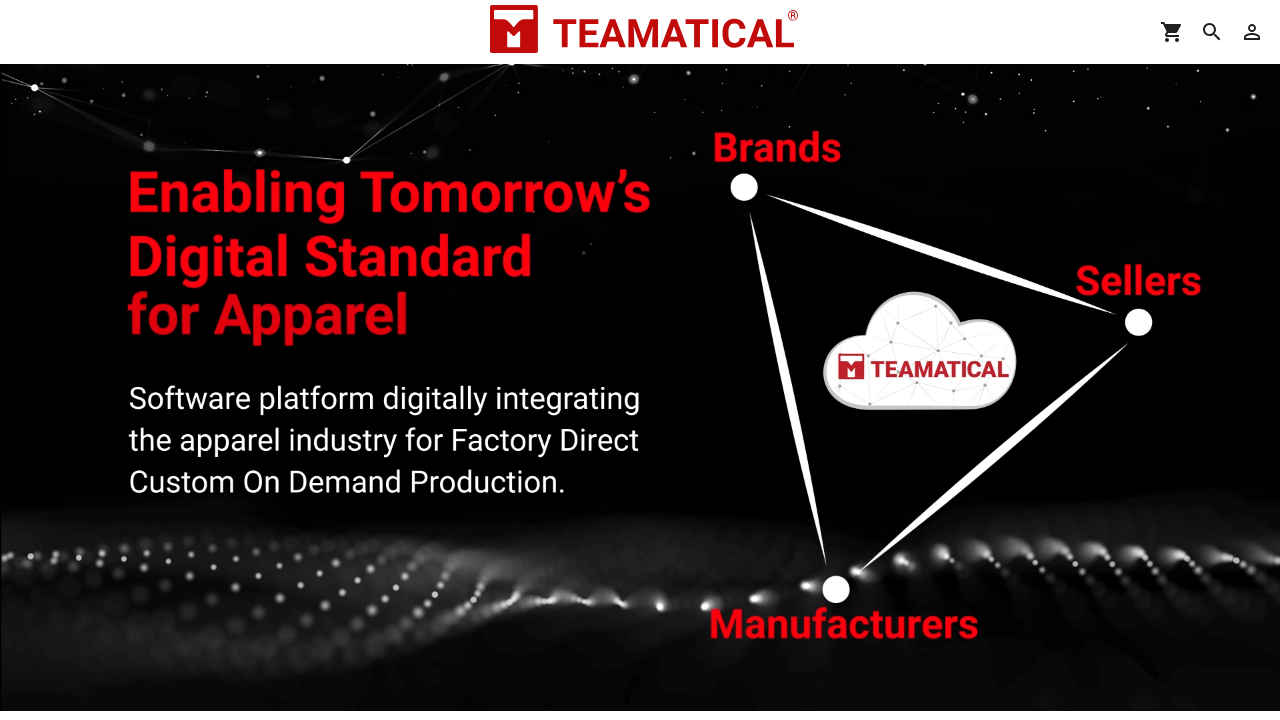

Verified that meta keywords tag exists and contains content for Thai locale
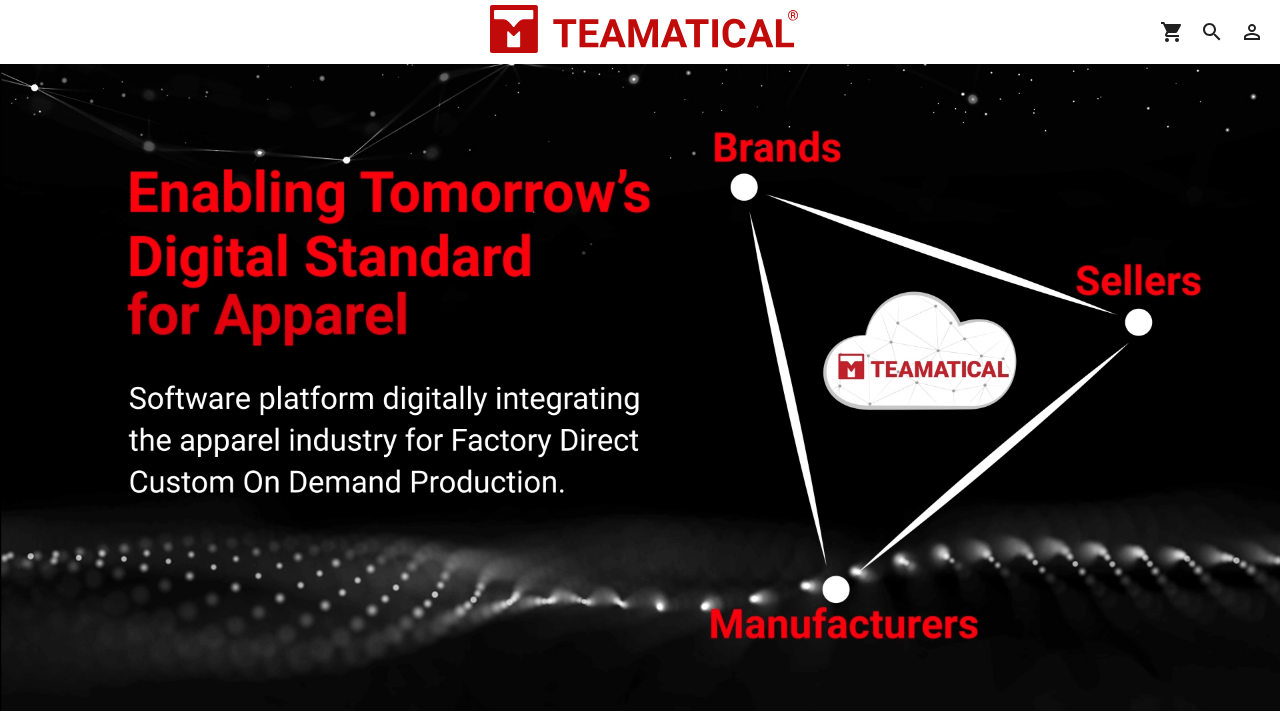

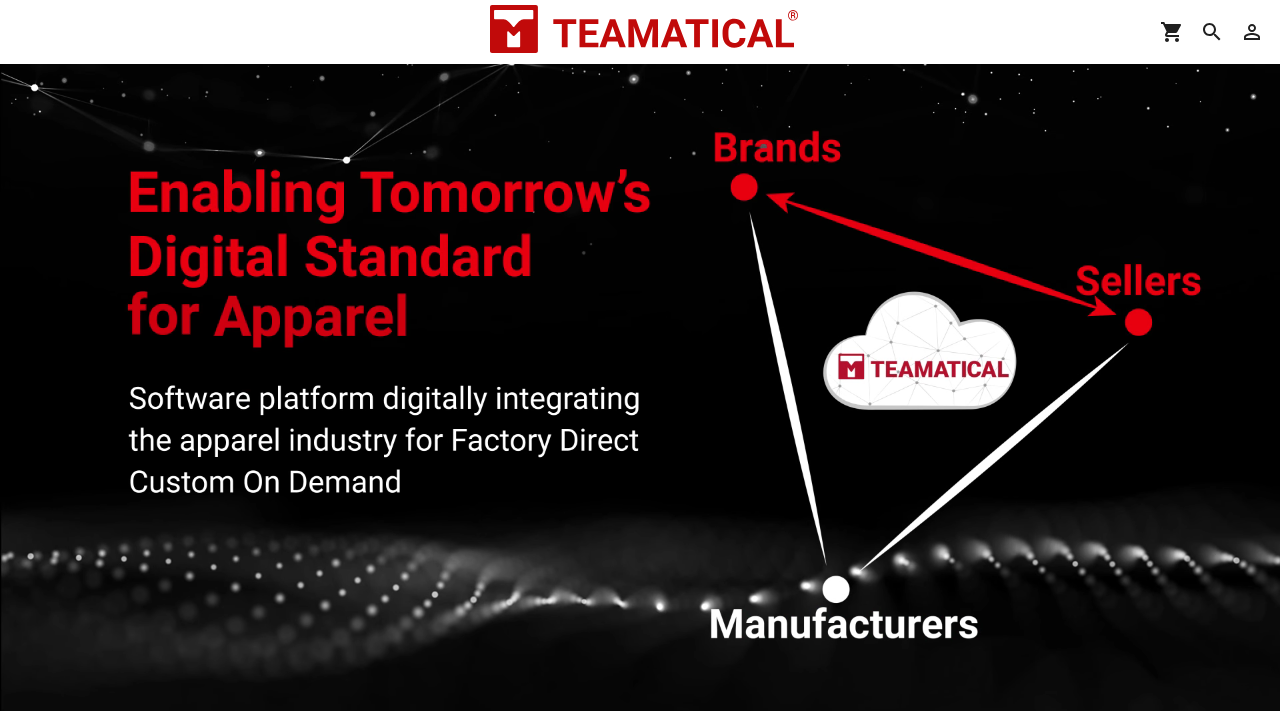